Launches Pizza Hut India website and maximizes the browser window

Starting URL: https://www.pizzahut.co.in/

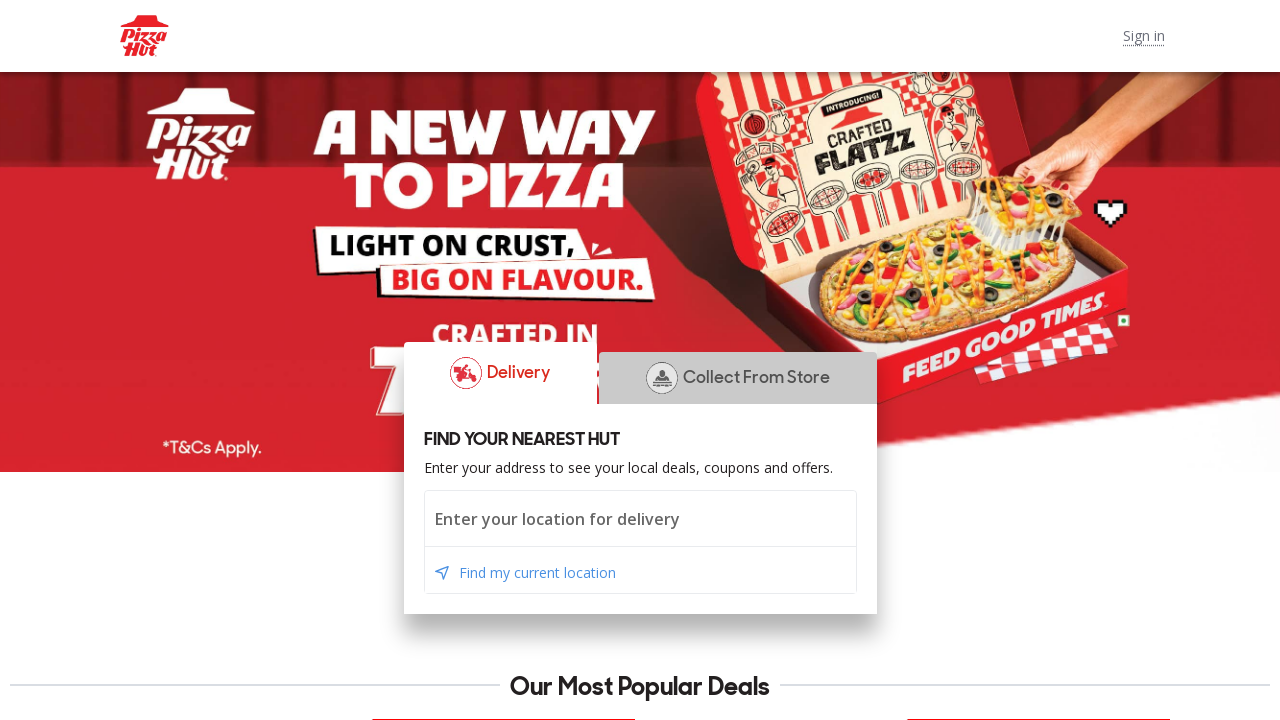

Navigated to Pizza Hut India website
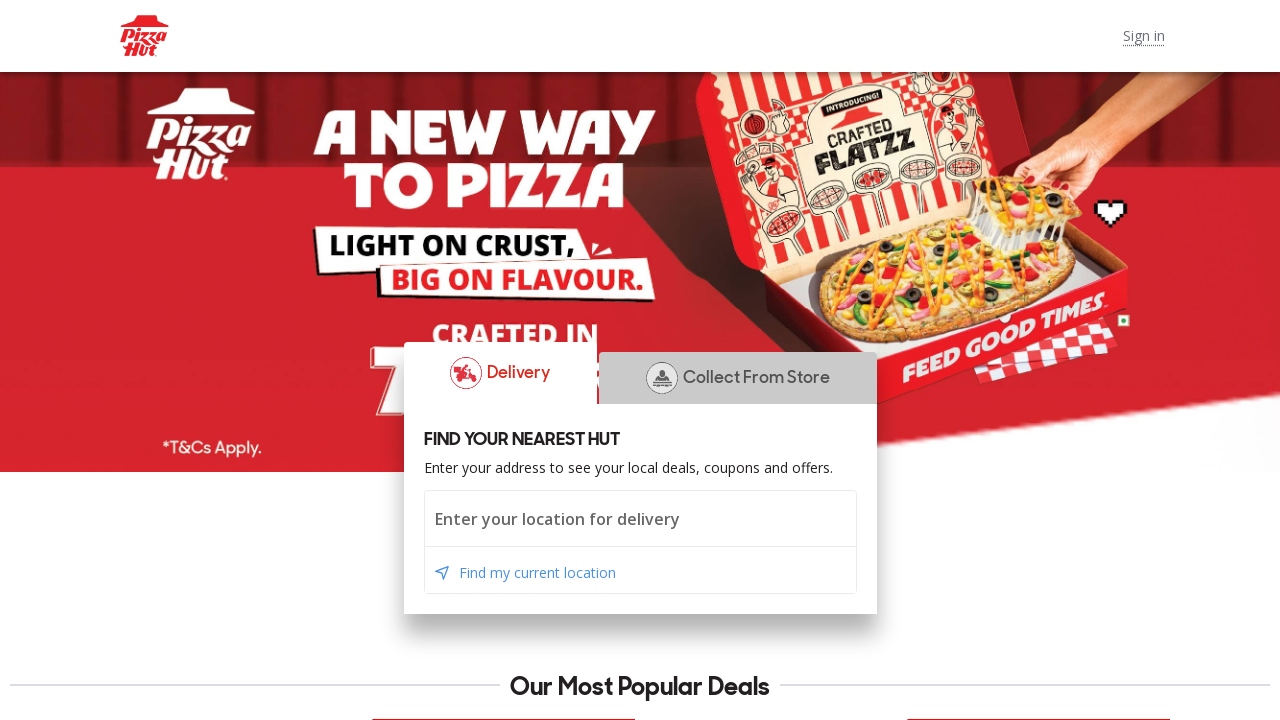

Maximized browser window
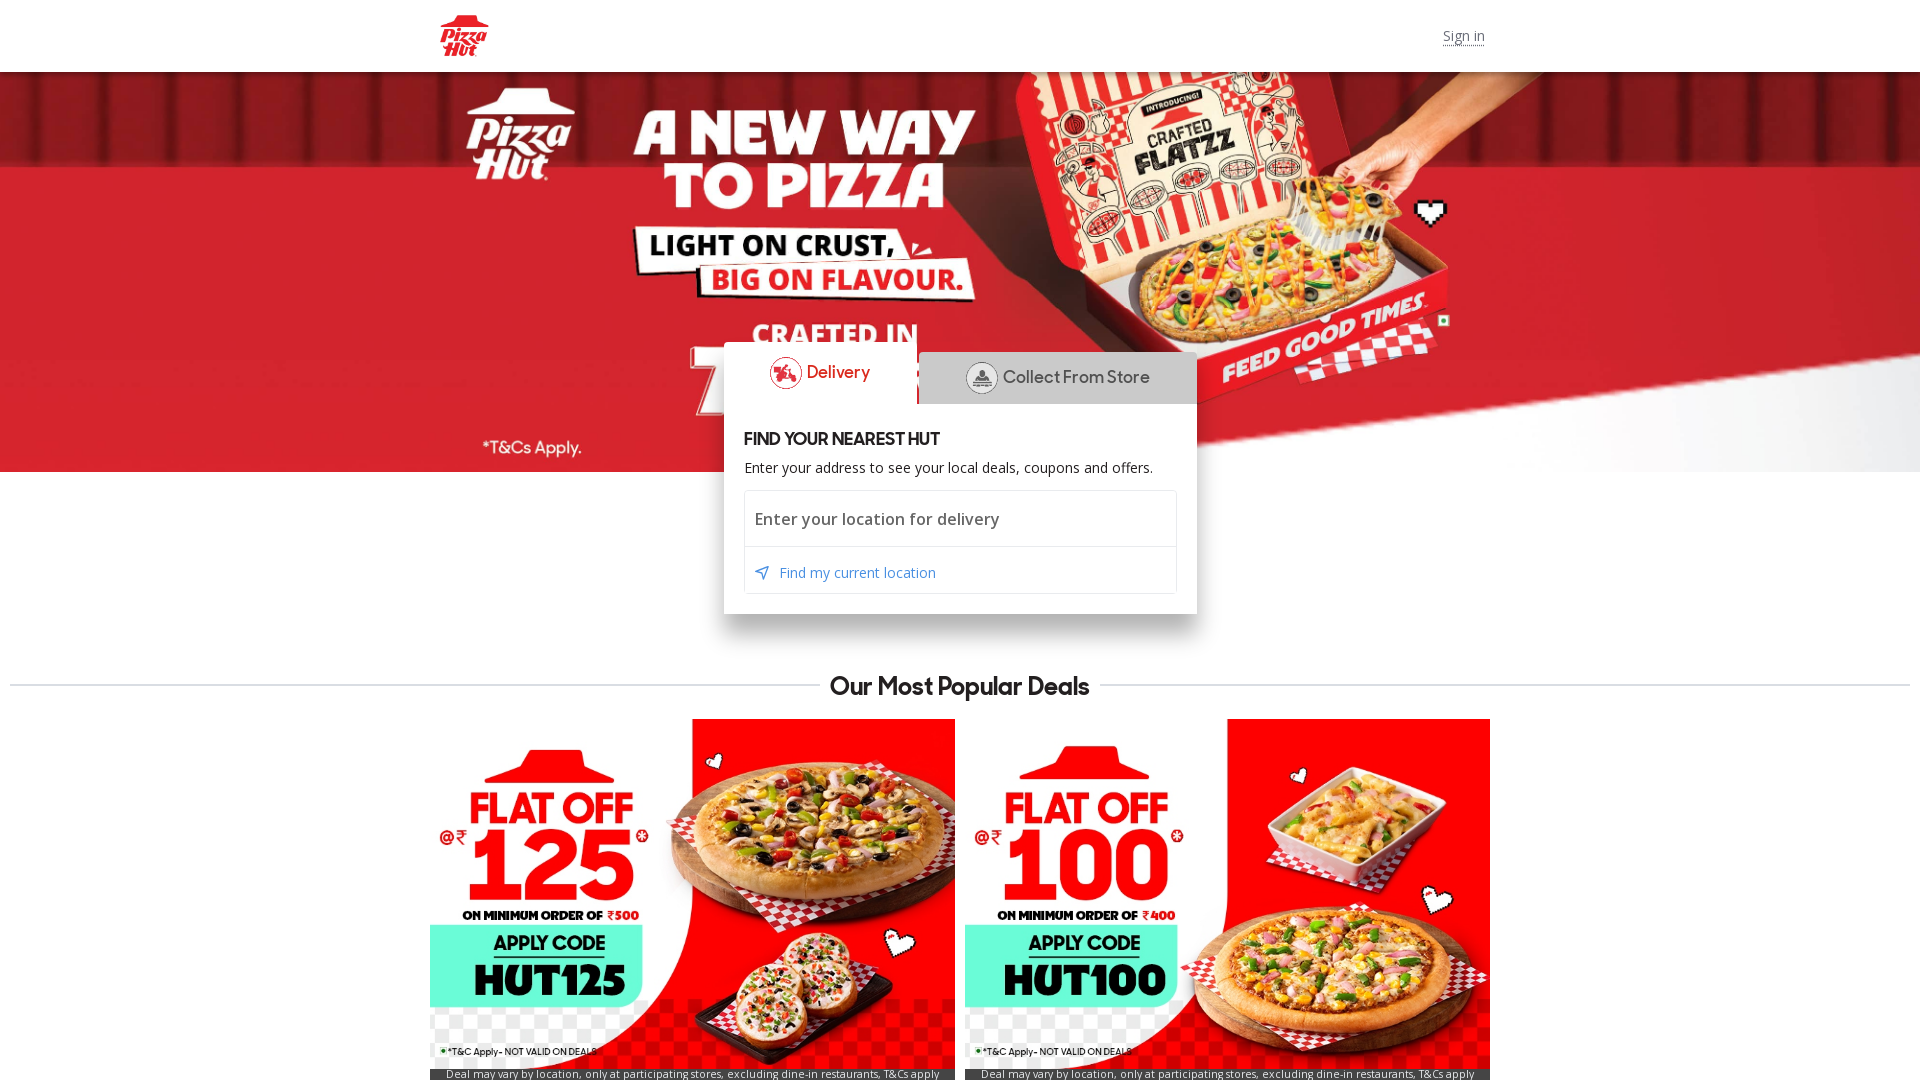

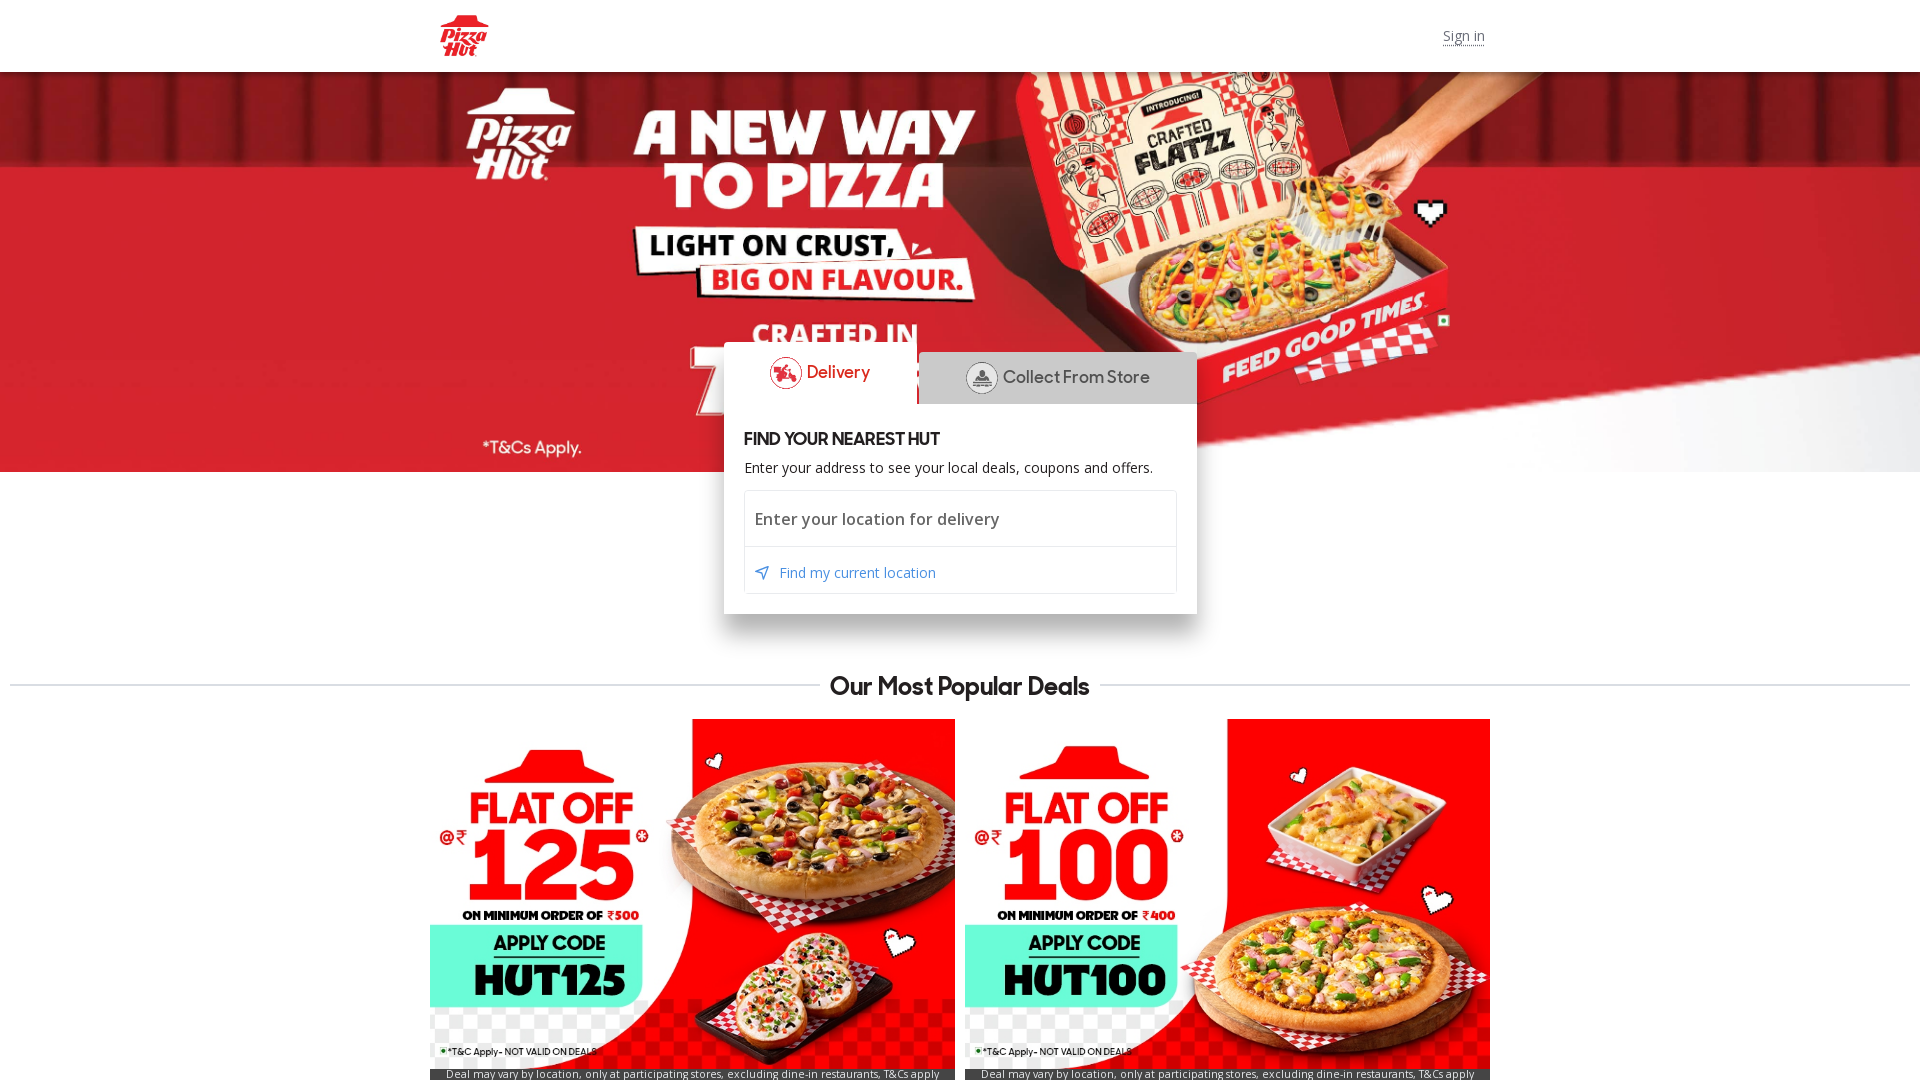